Navigates to WebdriverIO website and verifies the page title is correct

Starting URL: https://webdriver.io

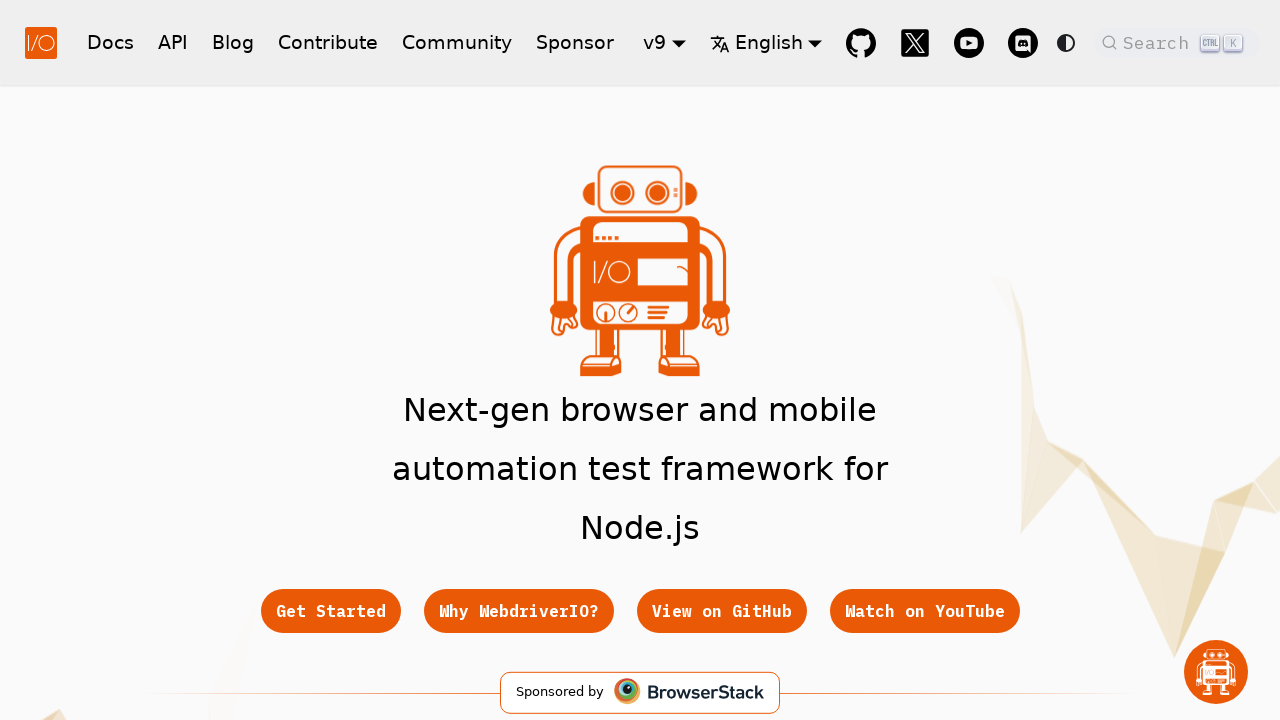

Navigated to WebdriverIO website
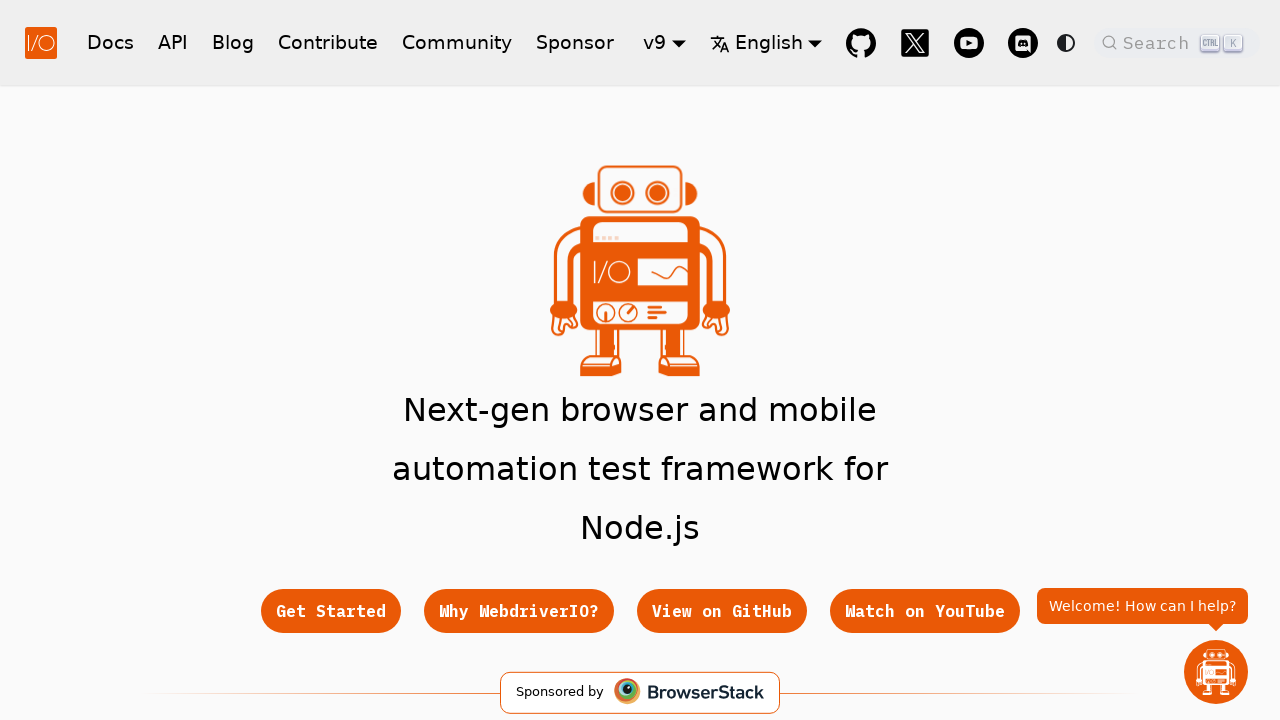

Page DOM content loaded
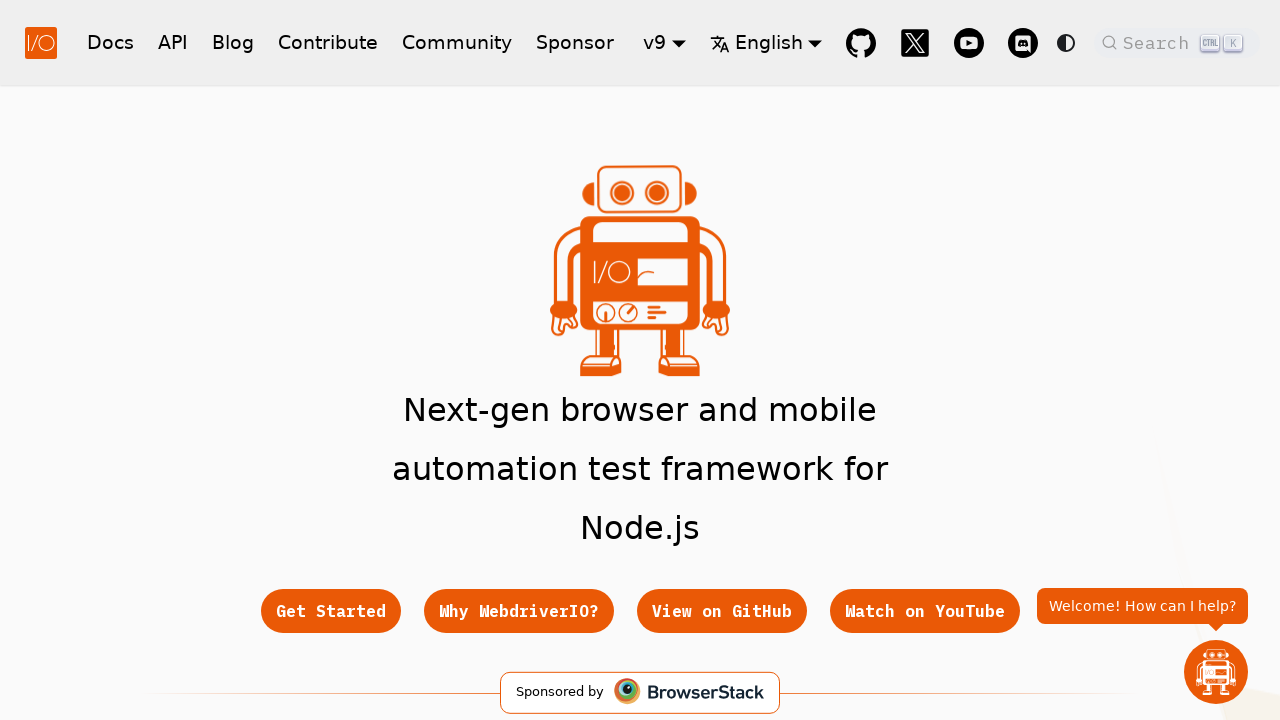

Verified page title contains 'WebdriverIO'
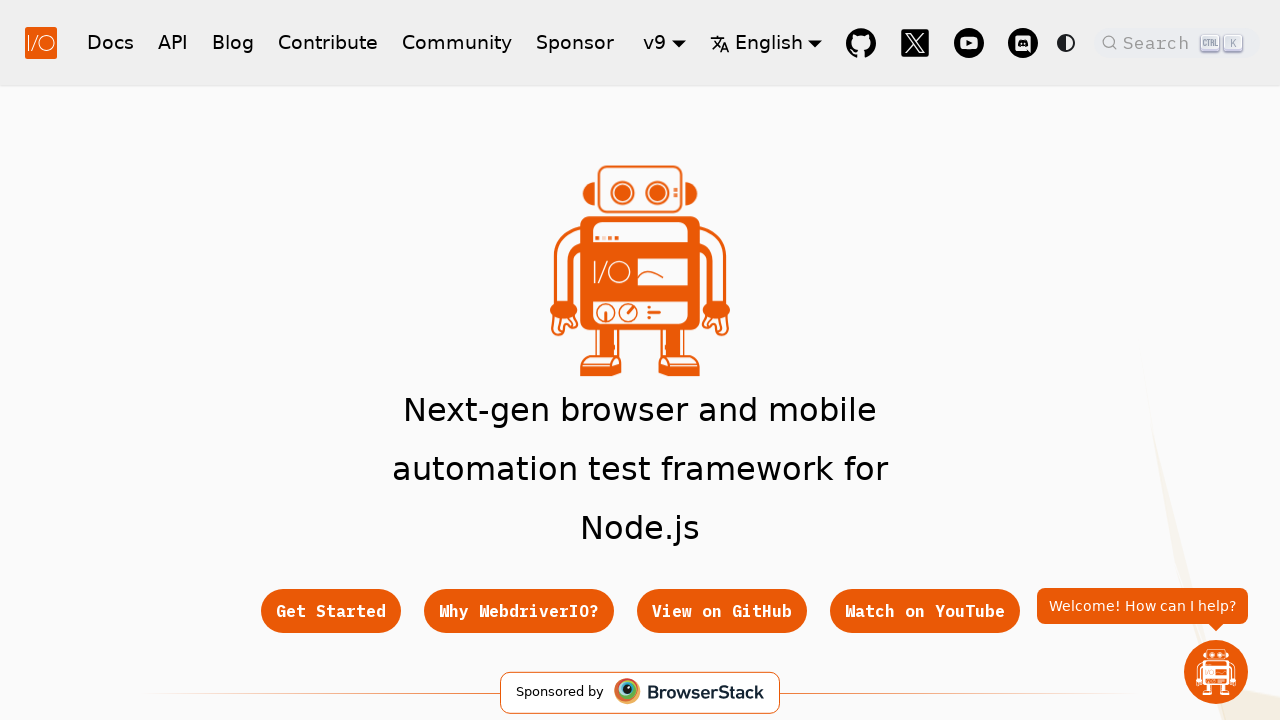

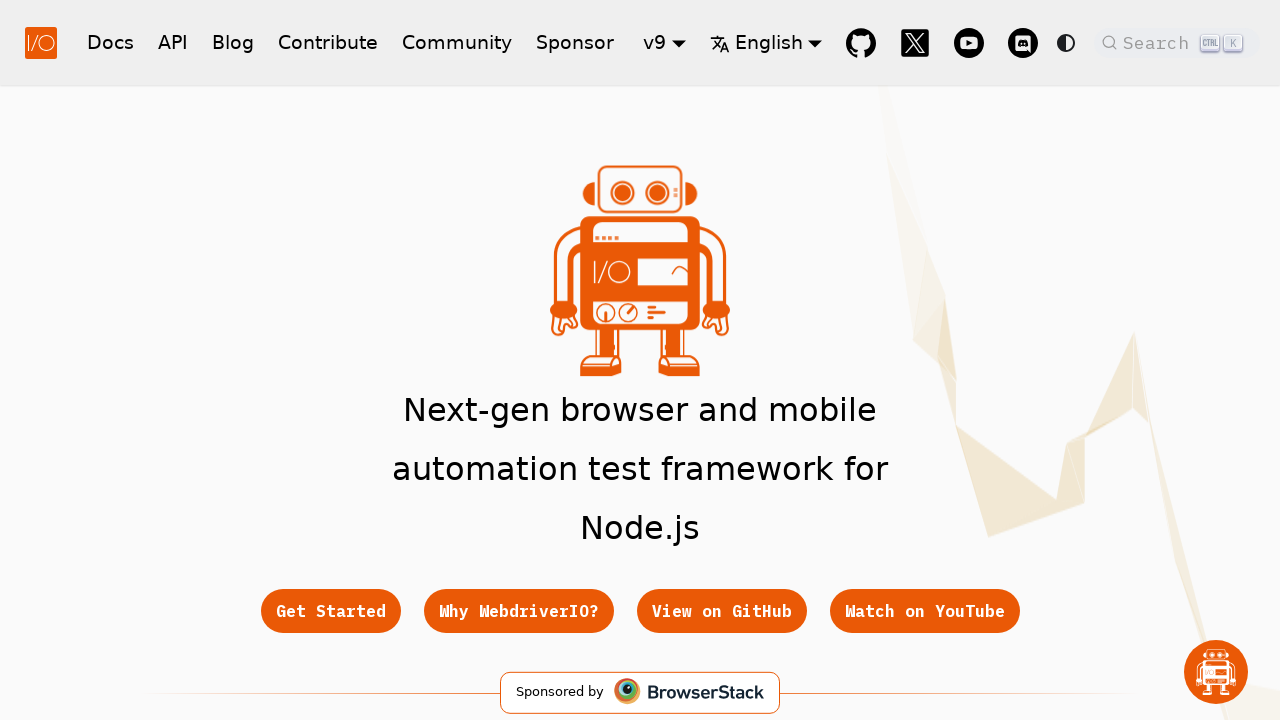